Tests checkbox, dropdown, and alert functionality by selecting a random checkbox, selecting the same value in a dropdown, entering the text in a textbox, triggering an alert, and verifying the alert contains the selected text.

Starting URL: https://rahulshettyacademy.com/AutomationPractice/

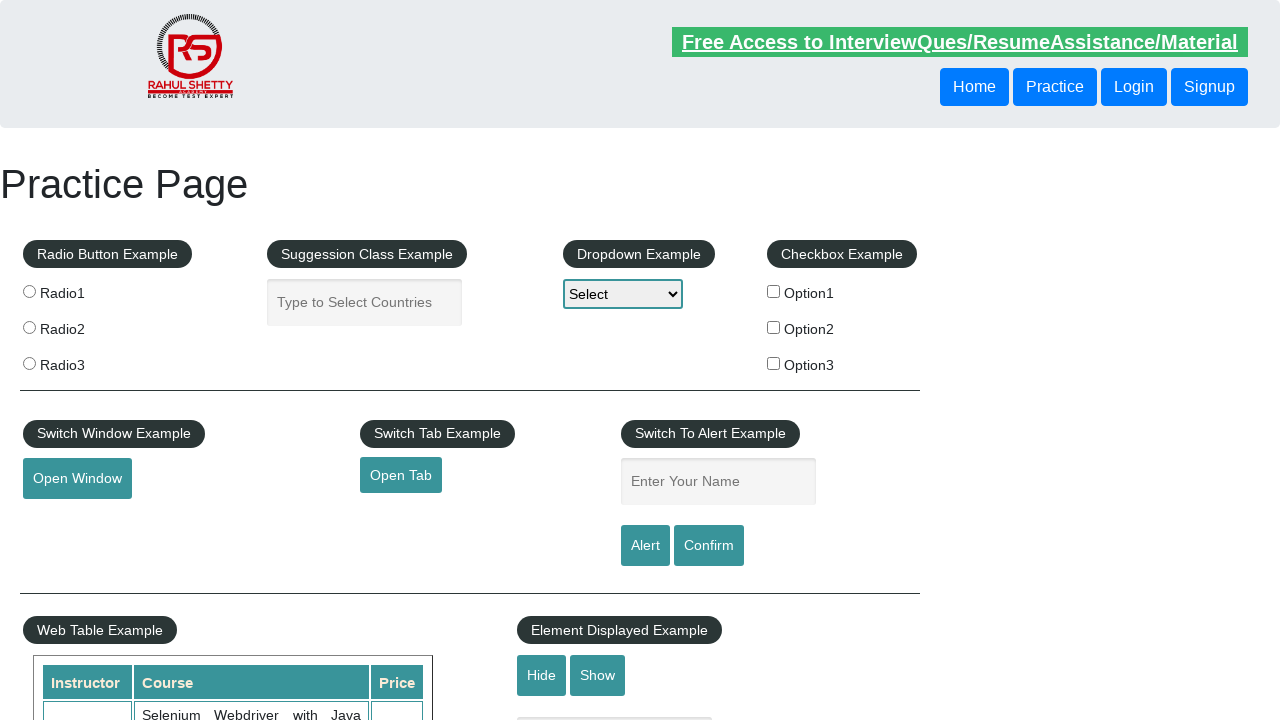

Navigated to AutomationPractice page
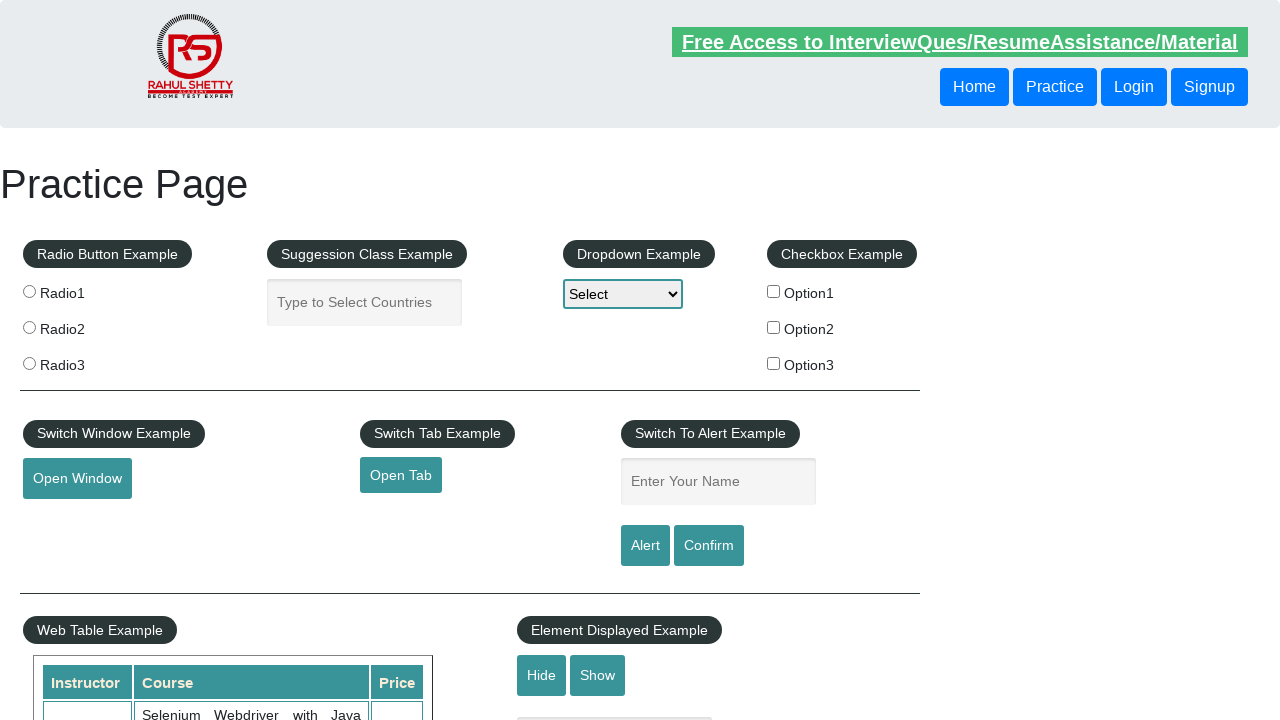

Located all checkboxes in checkbox-example section
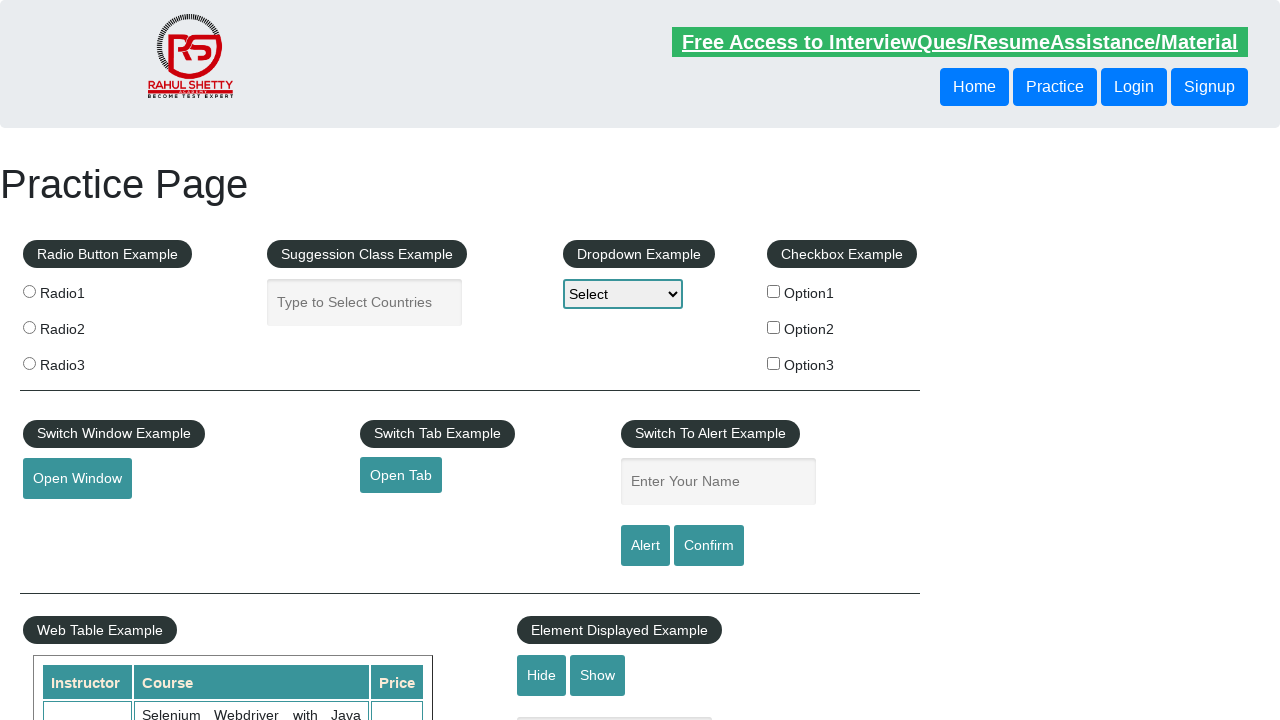

Generated random checkbox index: 1
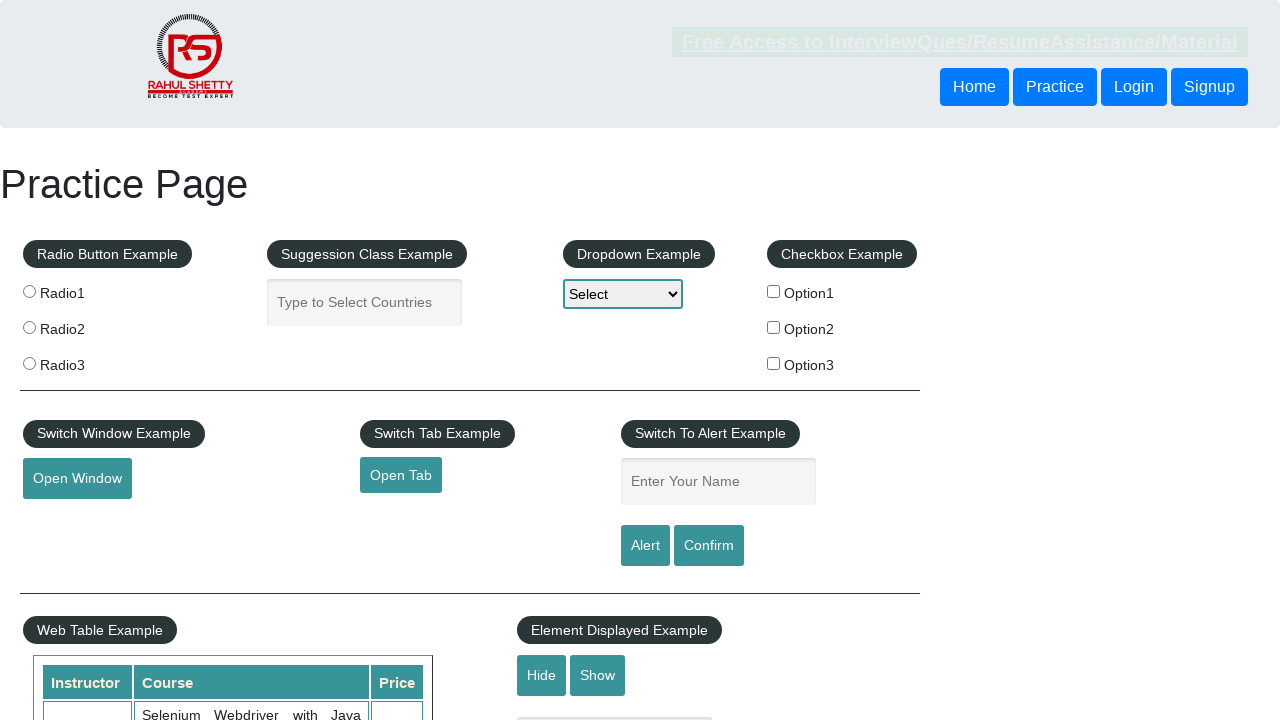

Retrieved selected checkbox text: Option2
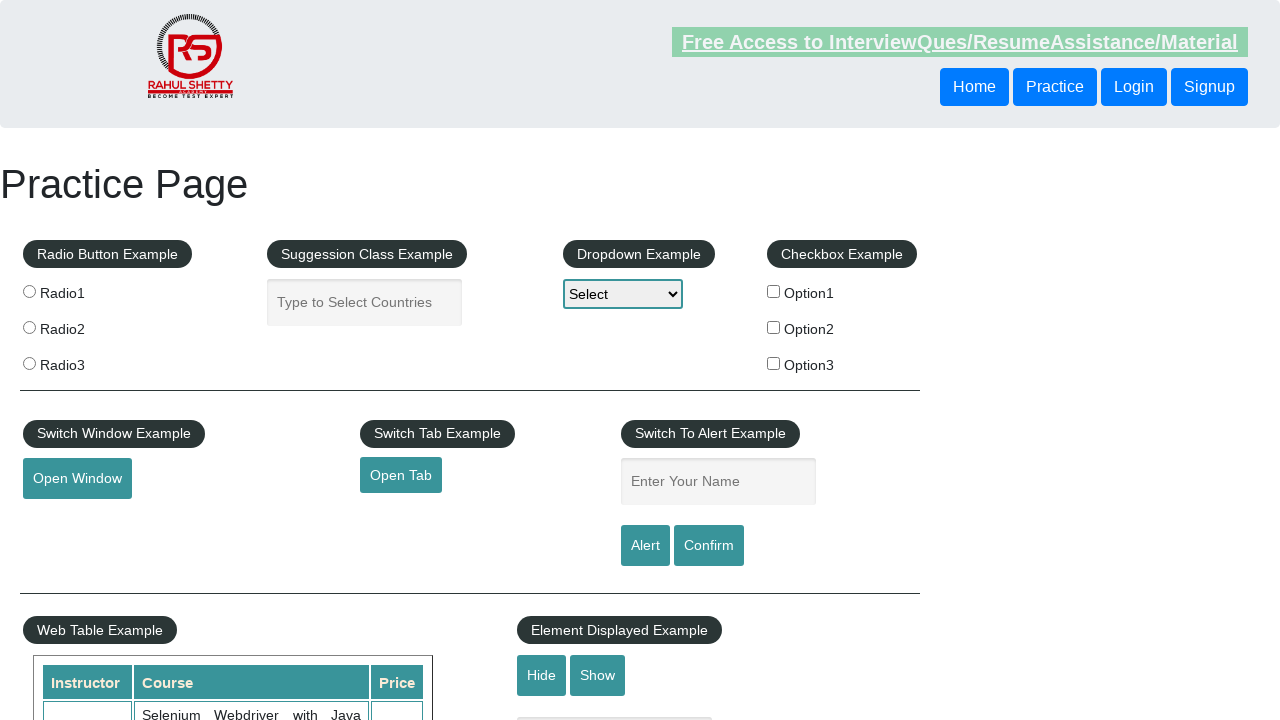

Clicked checkbox for 'Option2' at (774, 327) on xpath=//div[@id='checkbox-example']//label >> nth=1 >> input
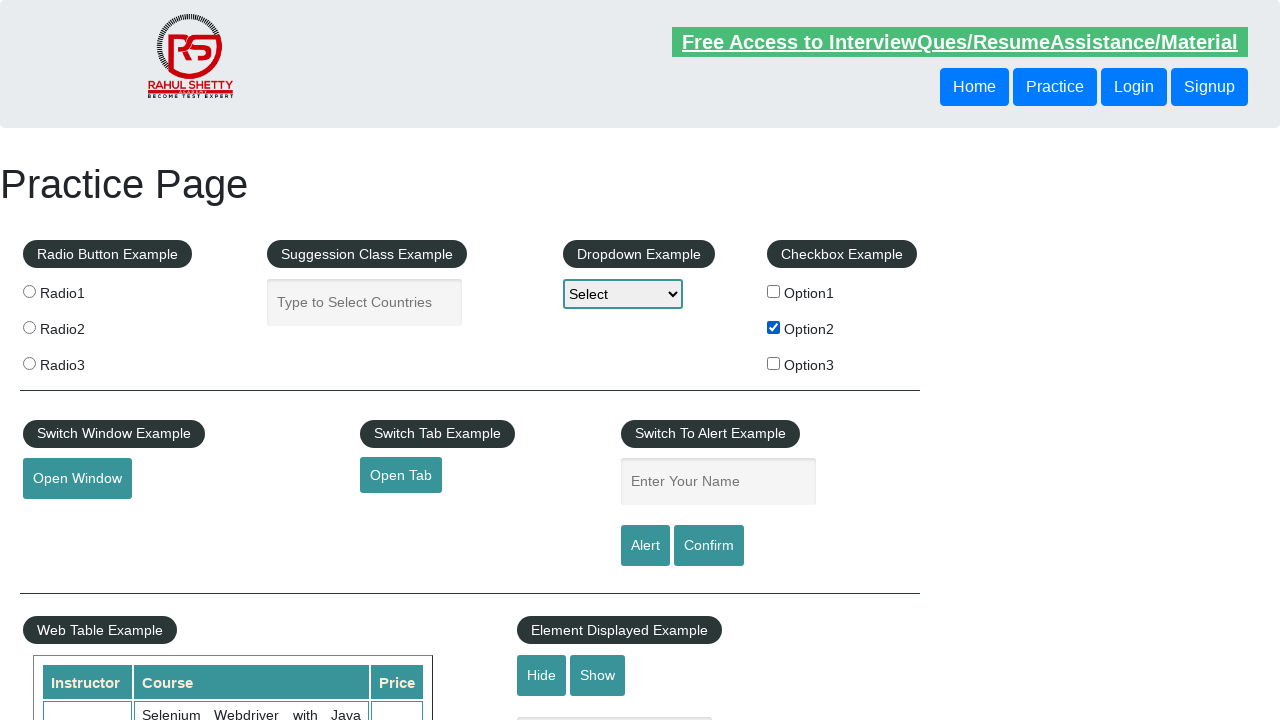

Selected 'Option2' in dropdown on select#dropdown-class-example
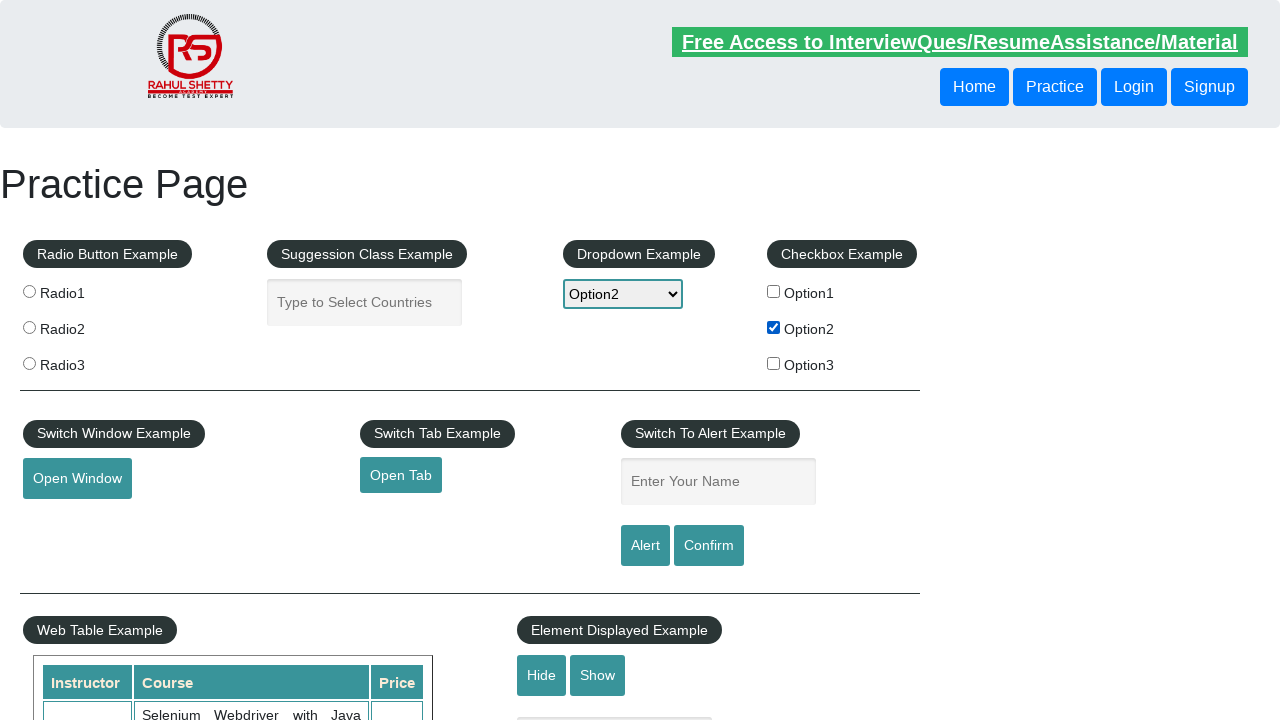

Entered 'Option2' in textbox on input[name='enter-name']
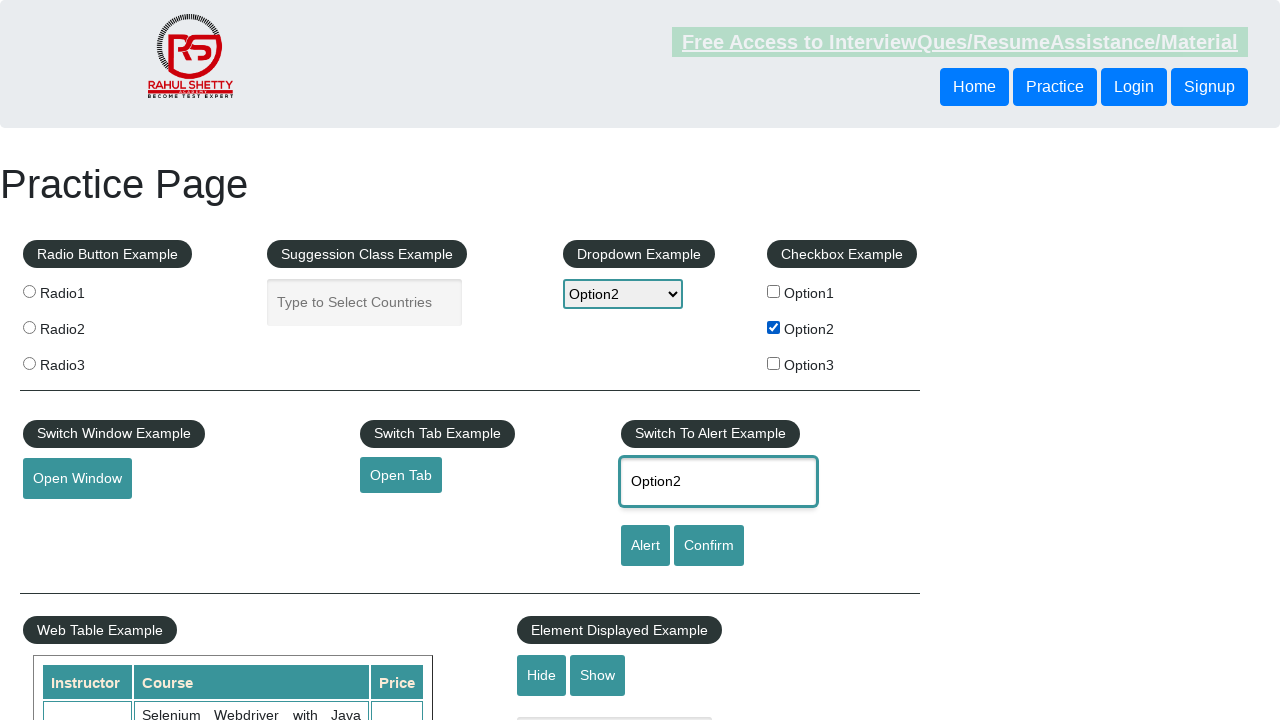

Clicked Alert button at (645, 546) on #alertbtn
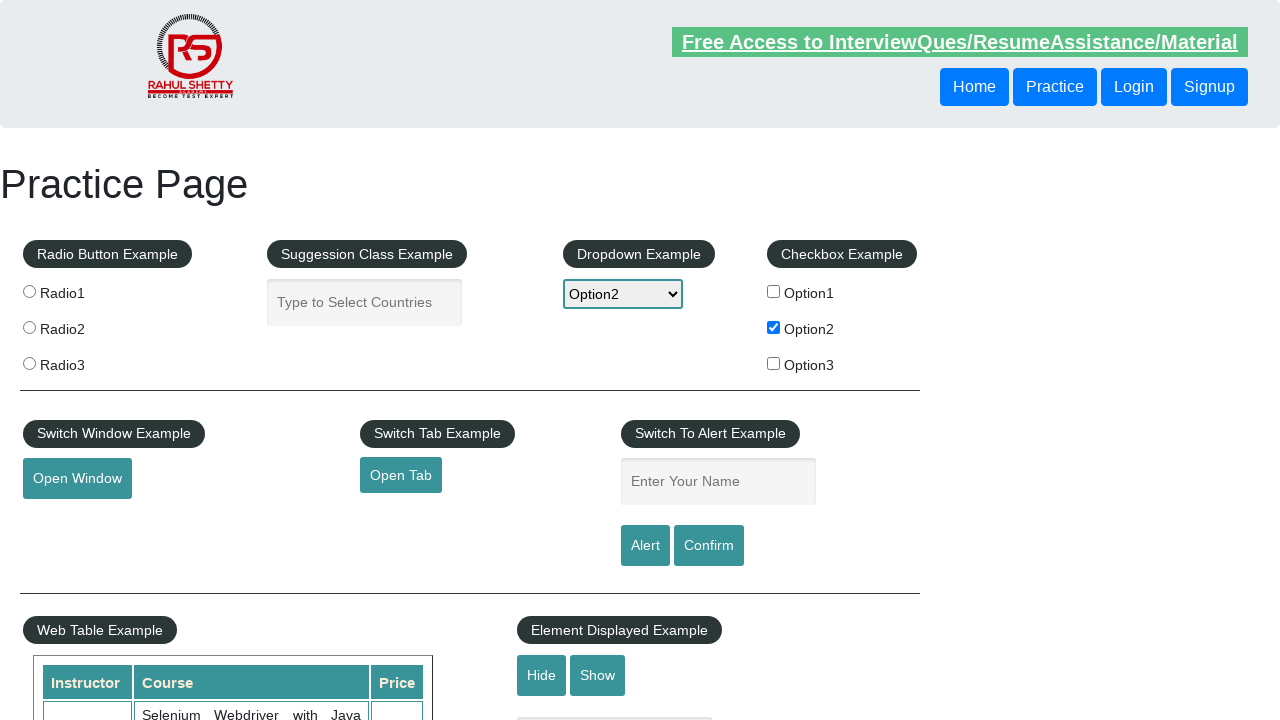

Evaluated alert message from window object
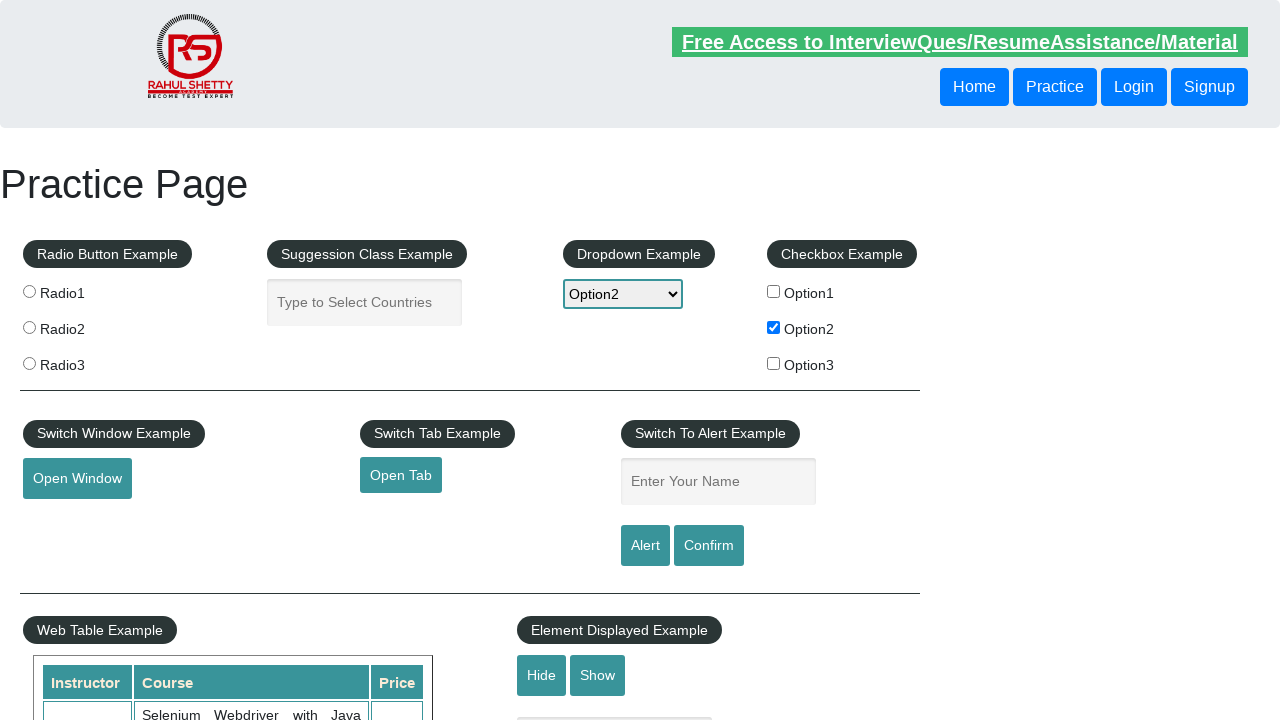

Set up dialog handler to accept alerts
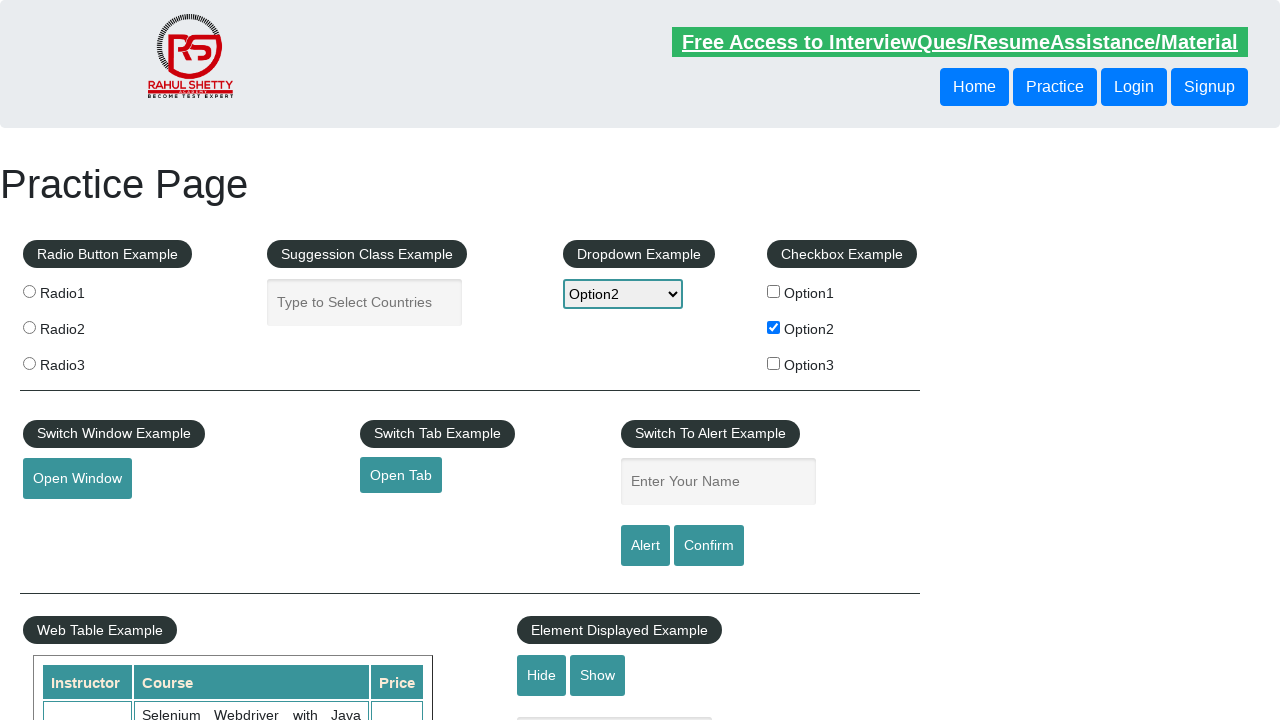

Re-clicked Alert button to trigger and accept alert at (645, 546) on #alertbtn
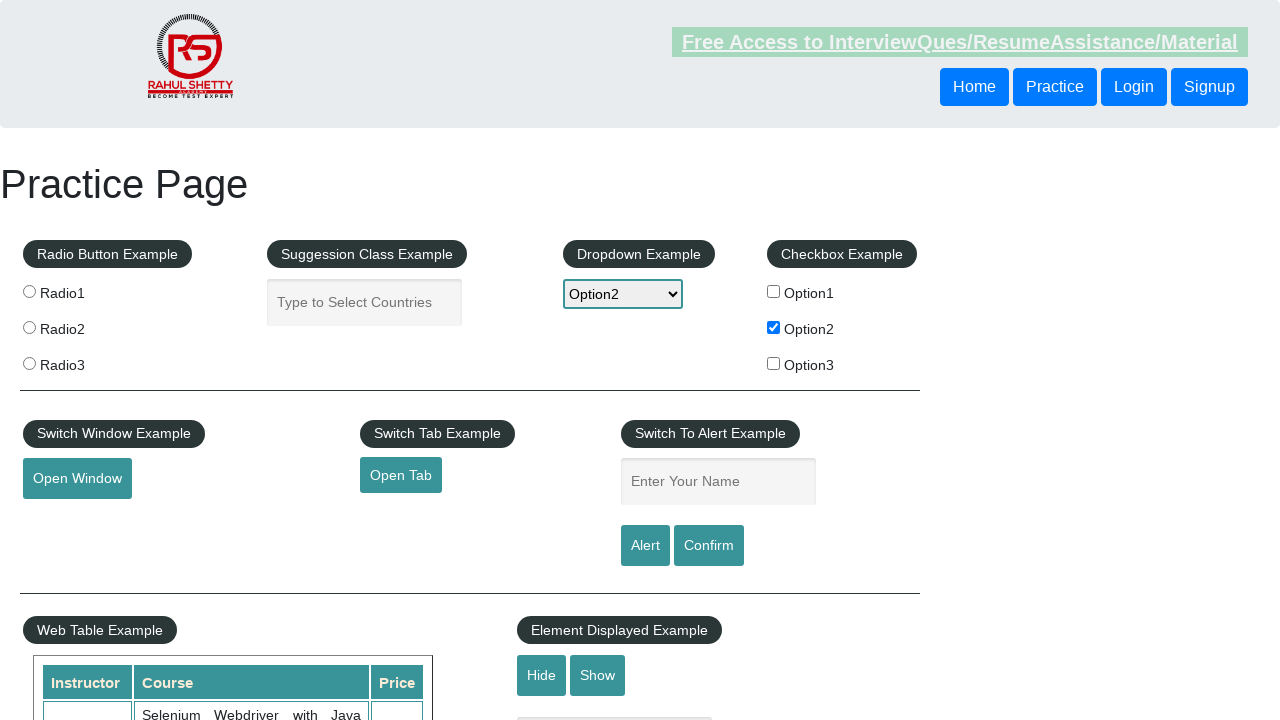

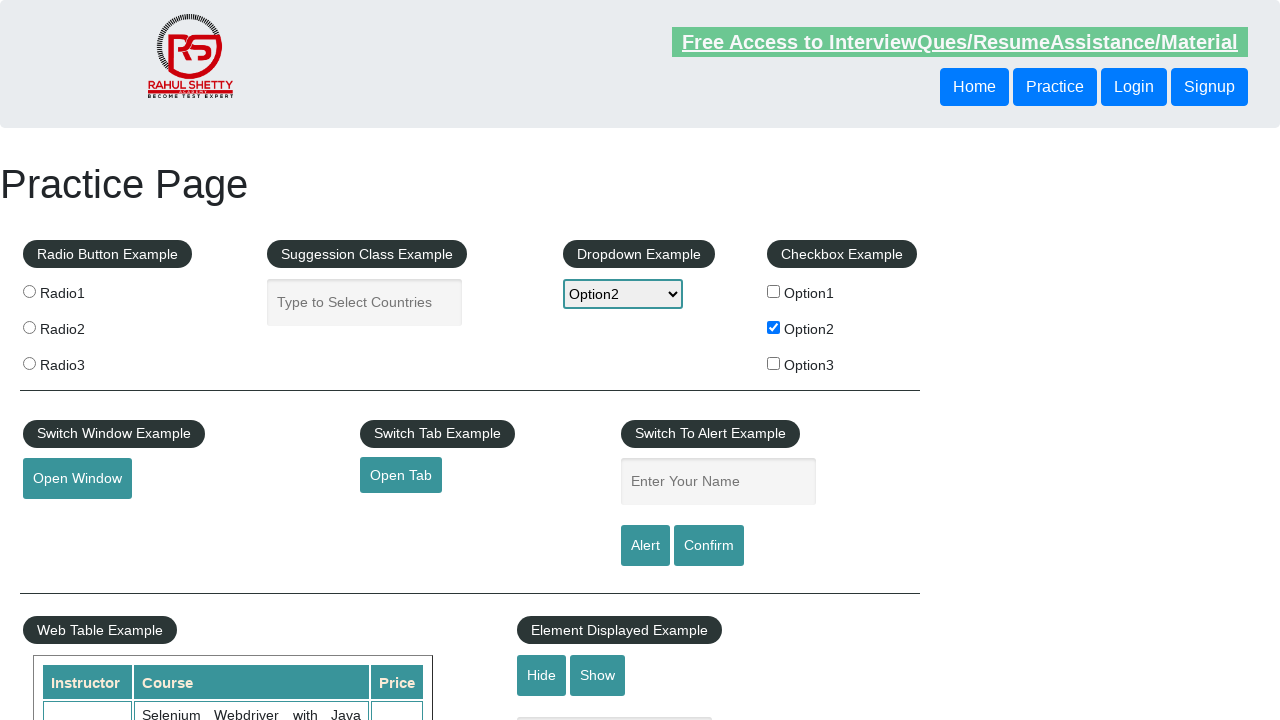